Tests the Scrabble word finder by entering letters and submitting the form to find anagrams

Starting URL: https://scrabblewordfinder.org/

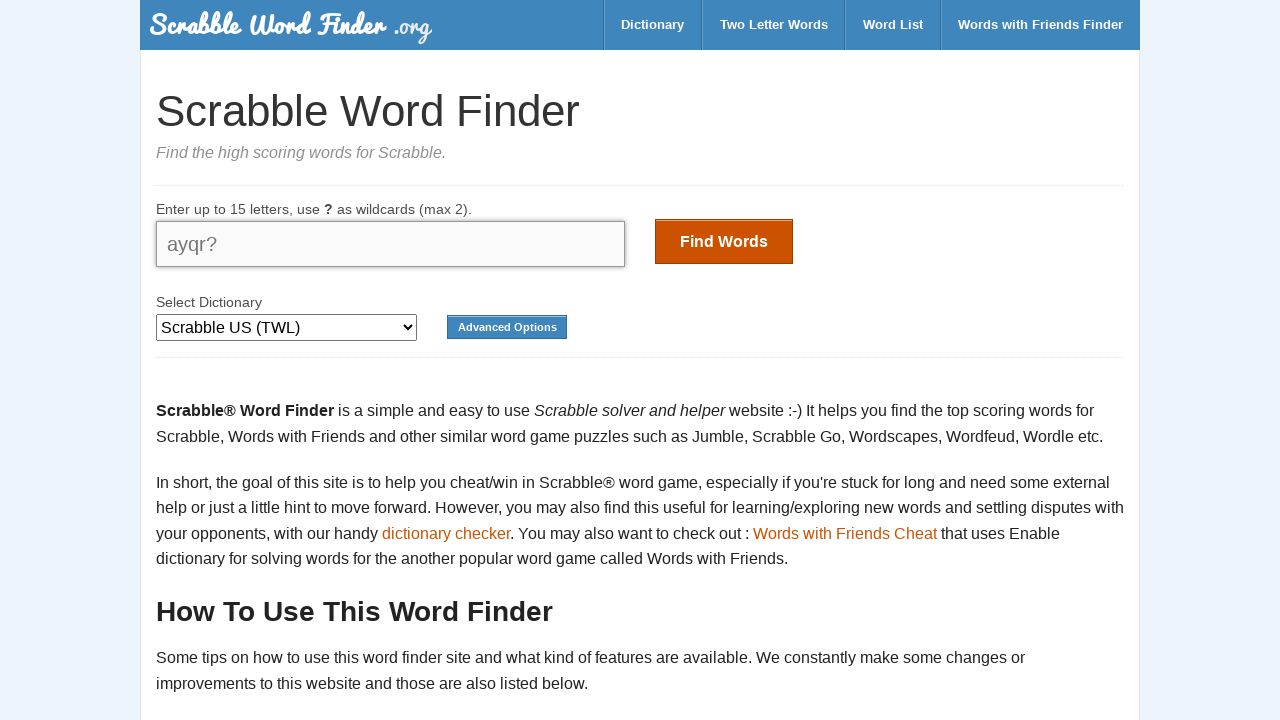

Filled search field with letters 'AGRINZ' on #ltr
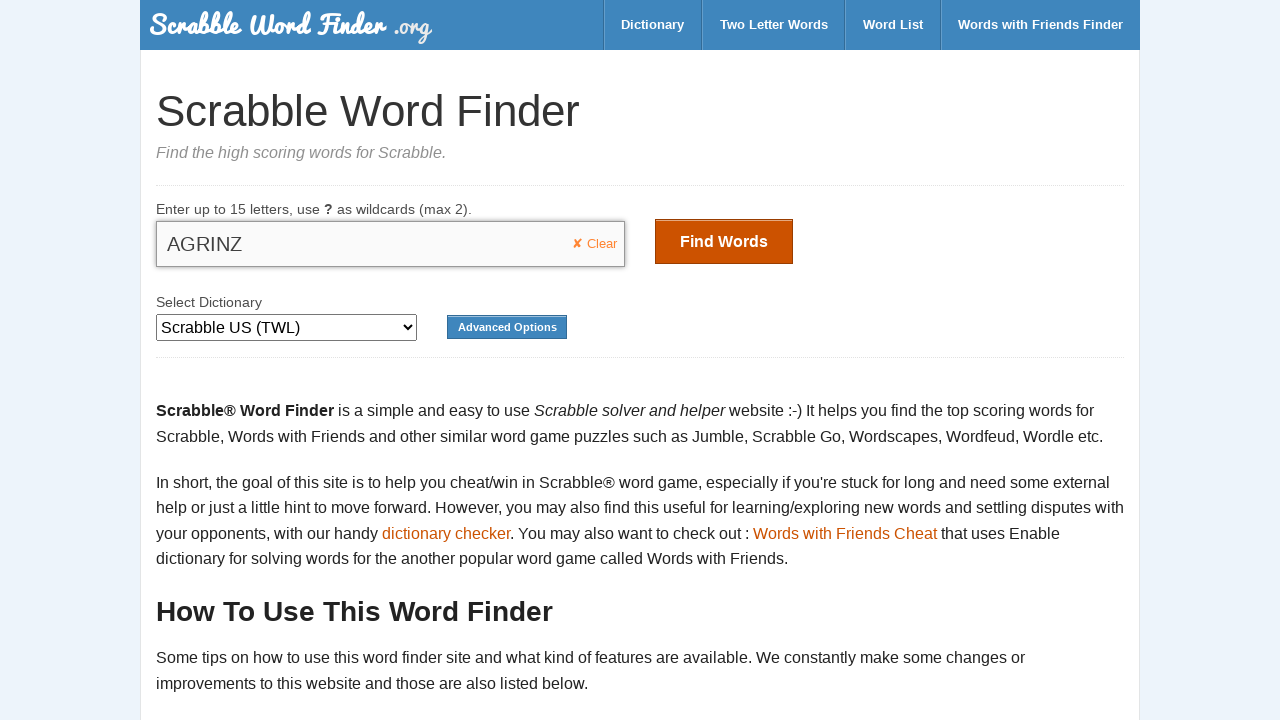

Submitted form by pressing Enter on finder button on #finderBtn
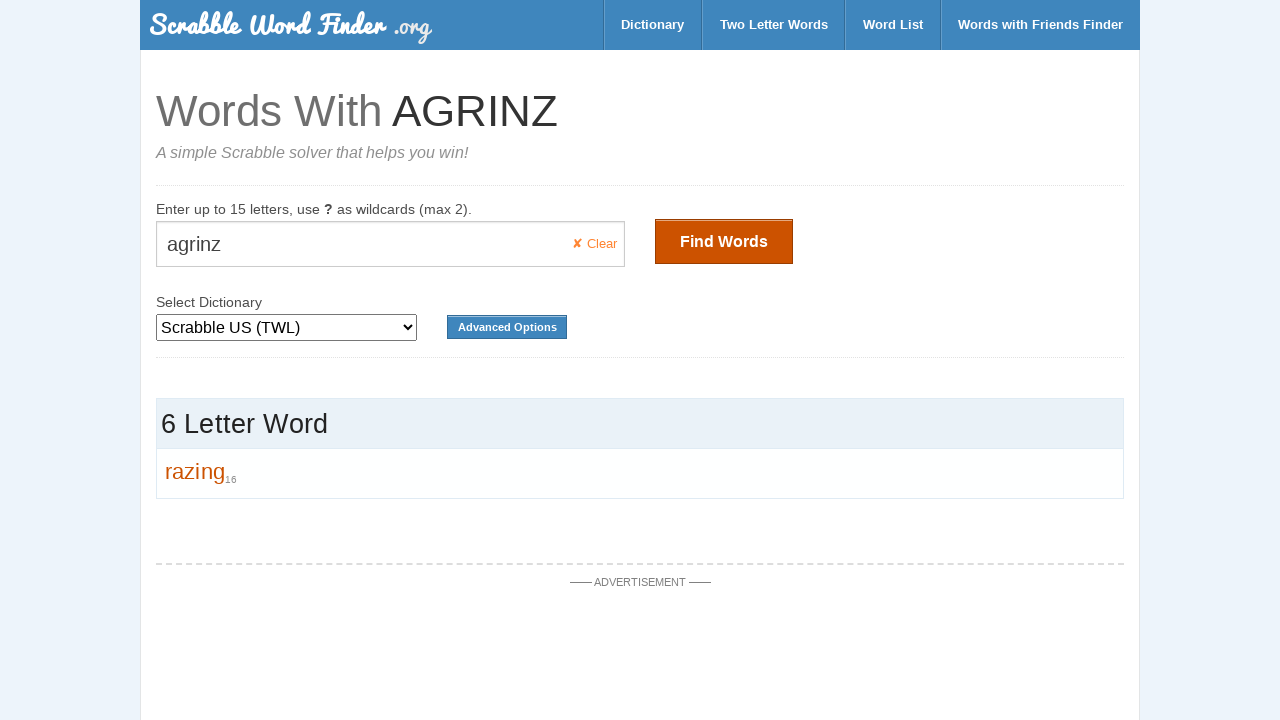

Word results loaded successfully
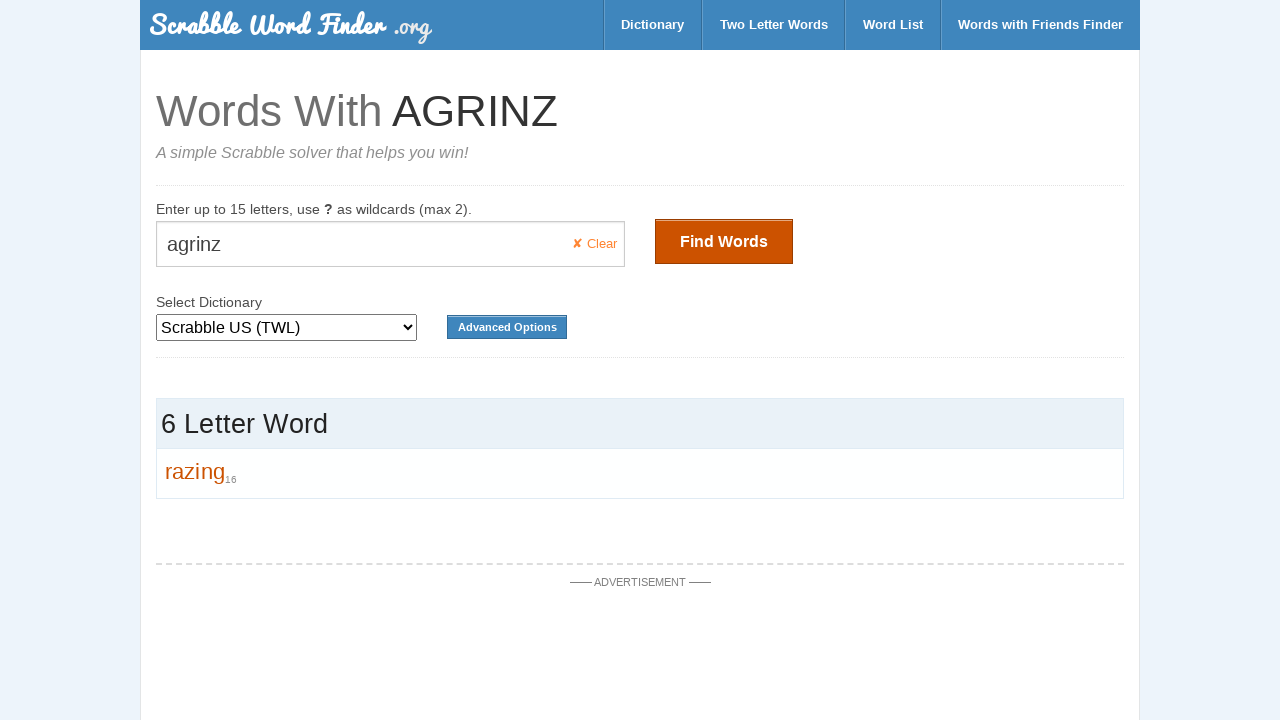

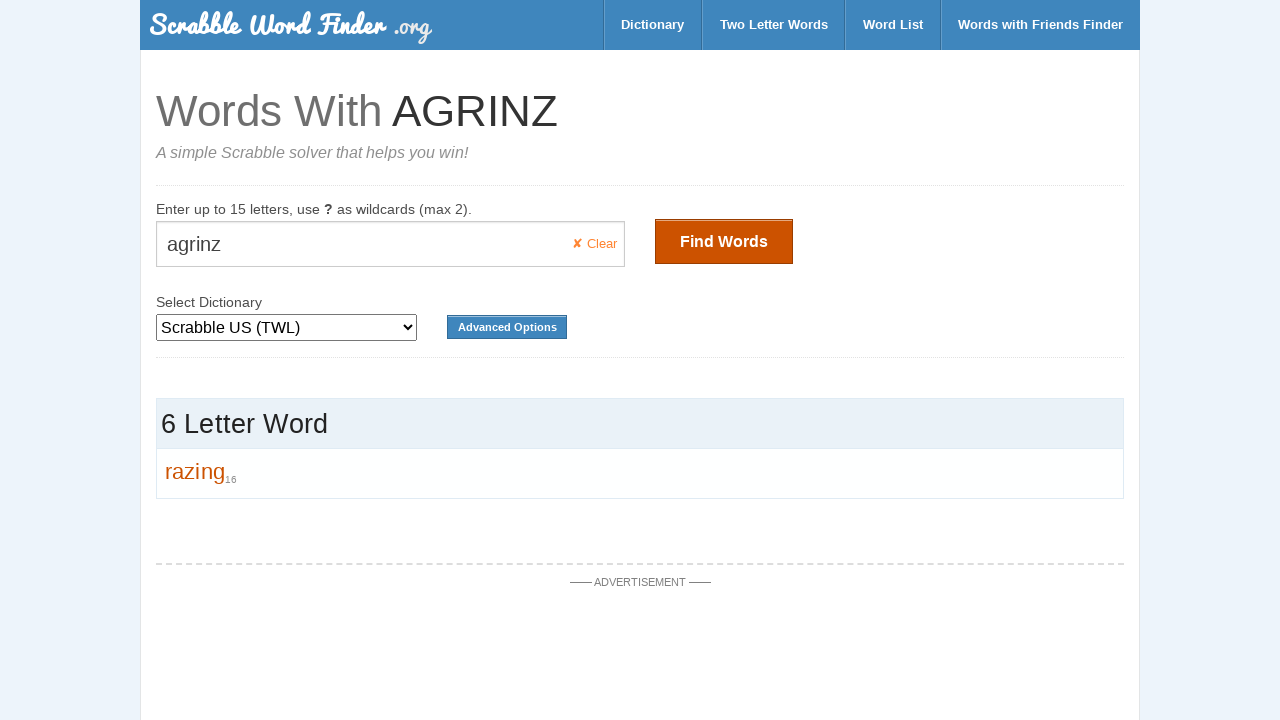